Tests search functionality by searching for a single word from a multiple-word book title and verifying the book appears

Starting URL: https://www.sharelane.com/cgi-bin/main.py

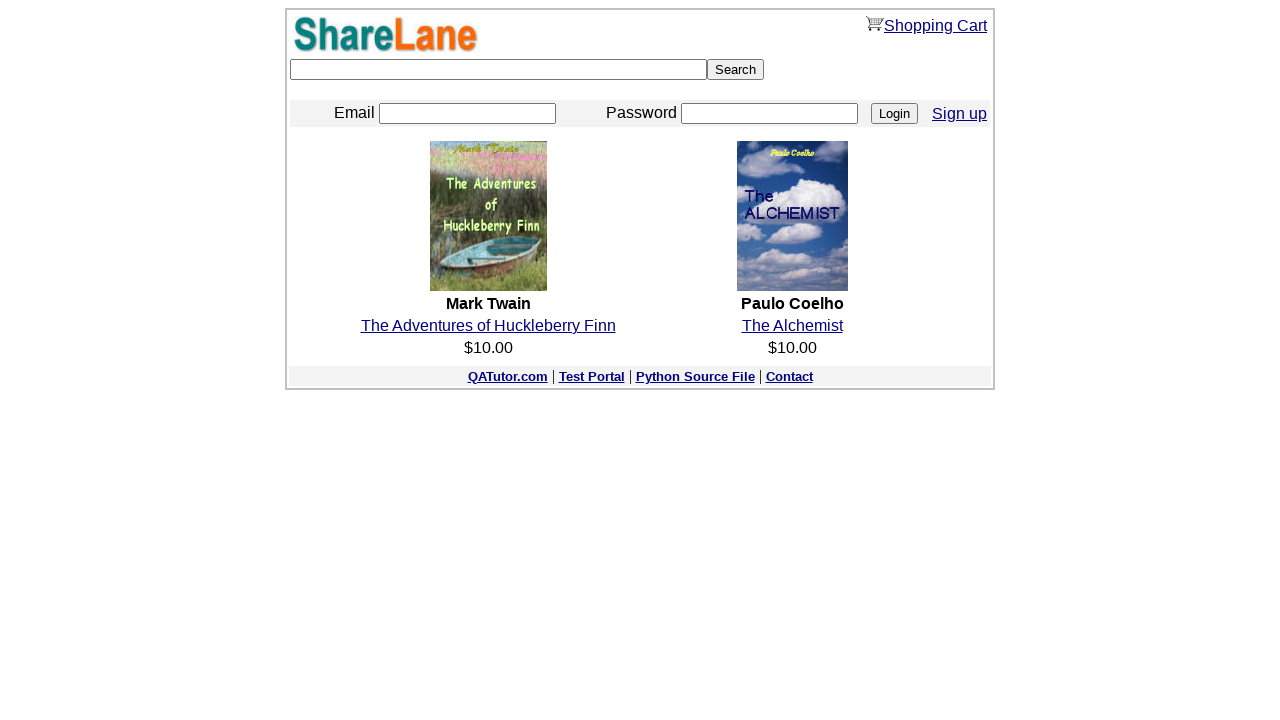

Filled search field with single word 'Power' from multi-word book title on input[name='keyword']
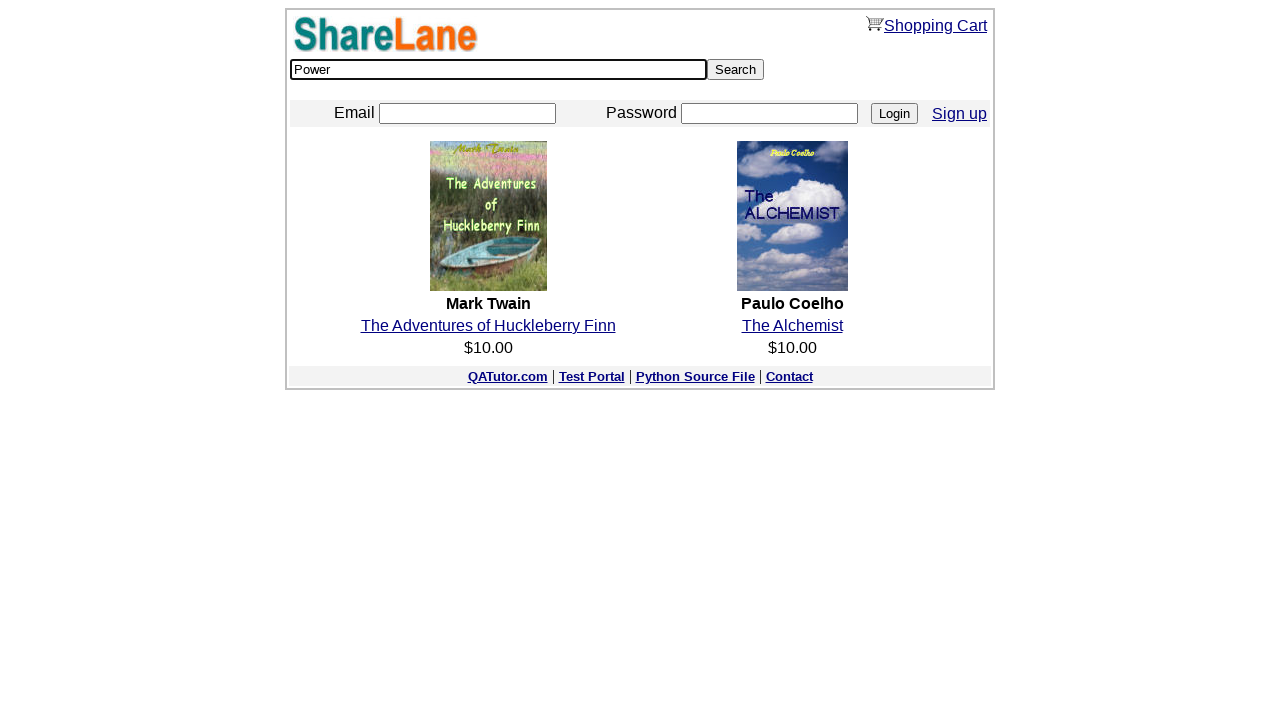

Clicked Search button to initiate search at (736, 70) on input[value='Search']
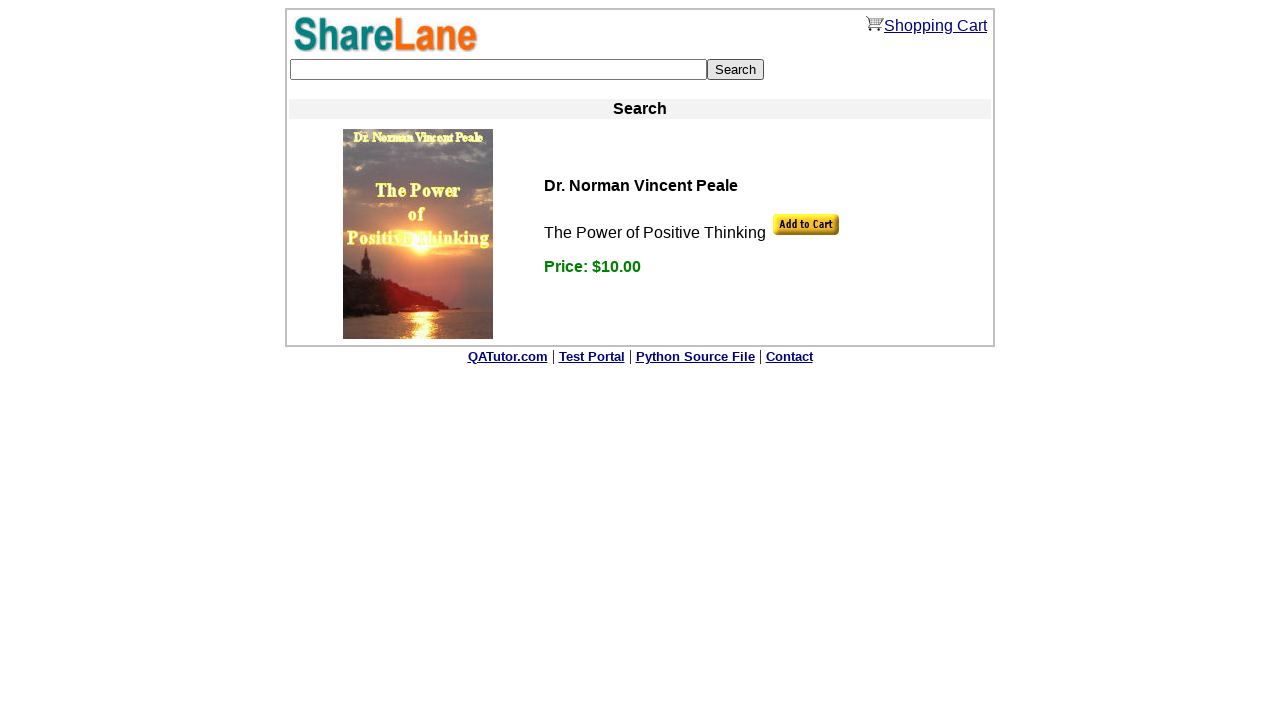

Verified book 'The Power of Positive Thinking' appeared in search results
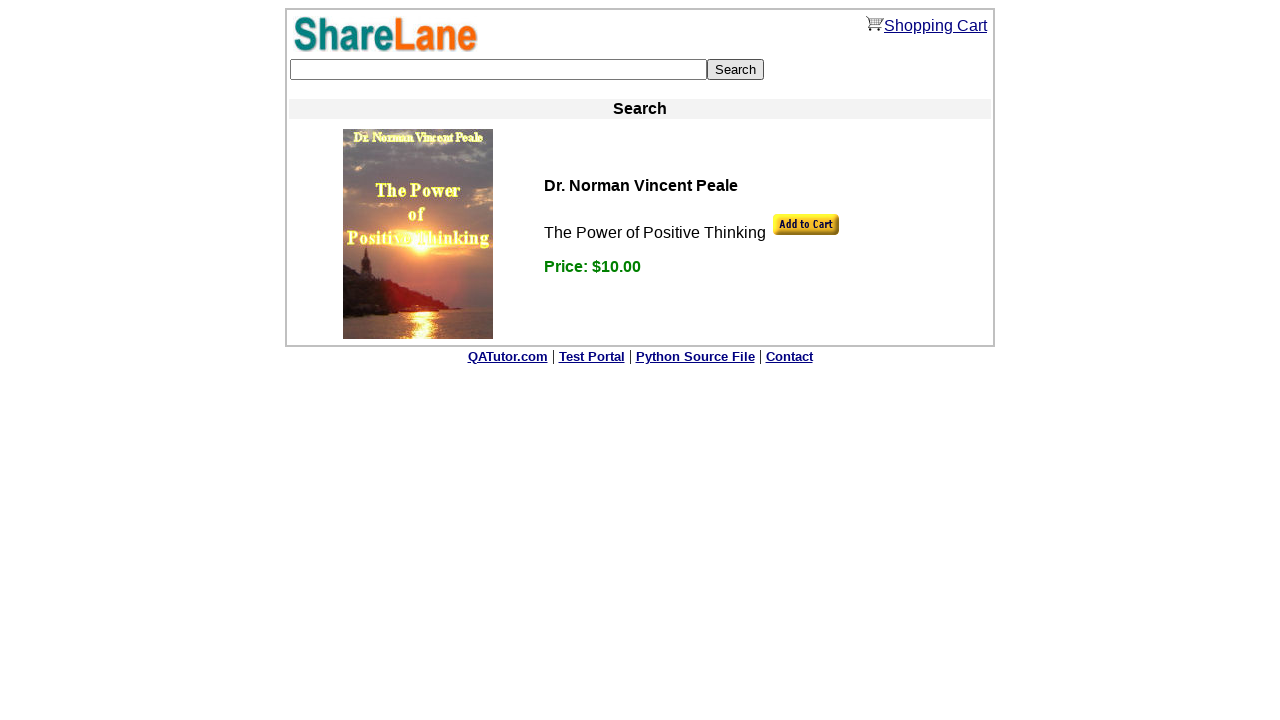

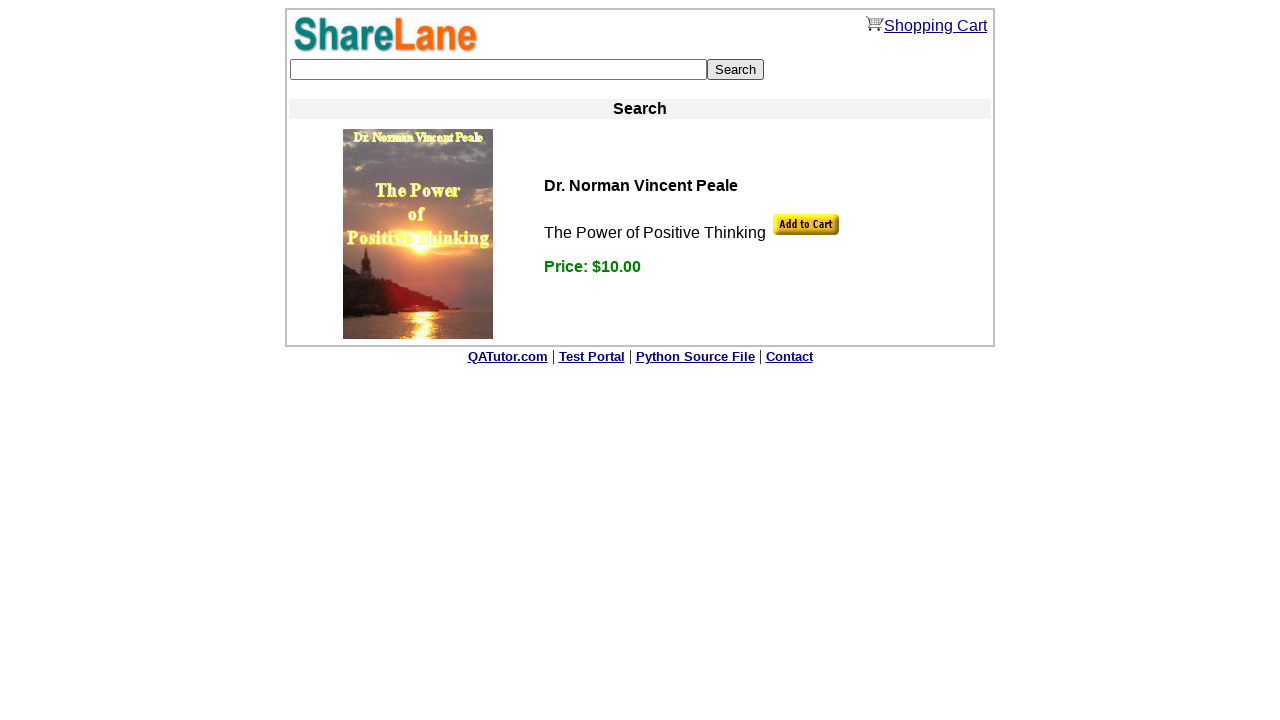